Tests a demo form submission by filling in name, email, and password fields, then clicking the submit button.

Starting URL: https://demoapps.qspiders.com/ui?scenario=1

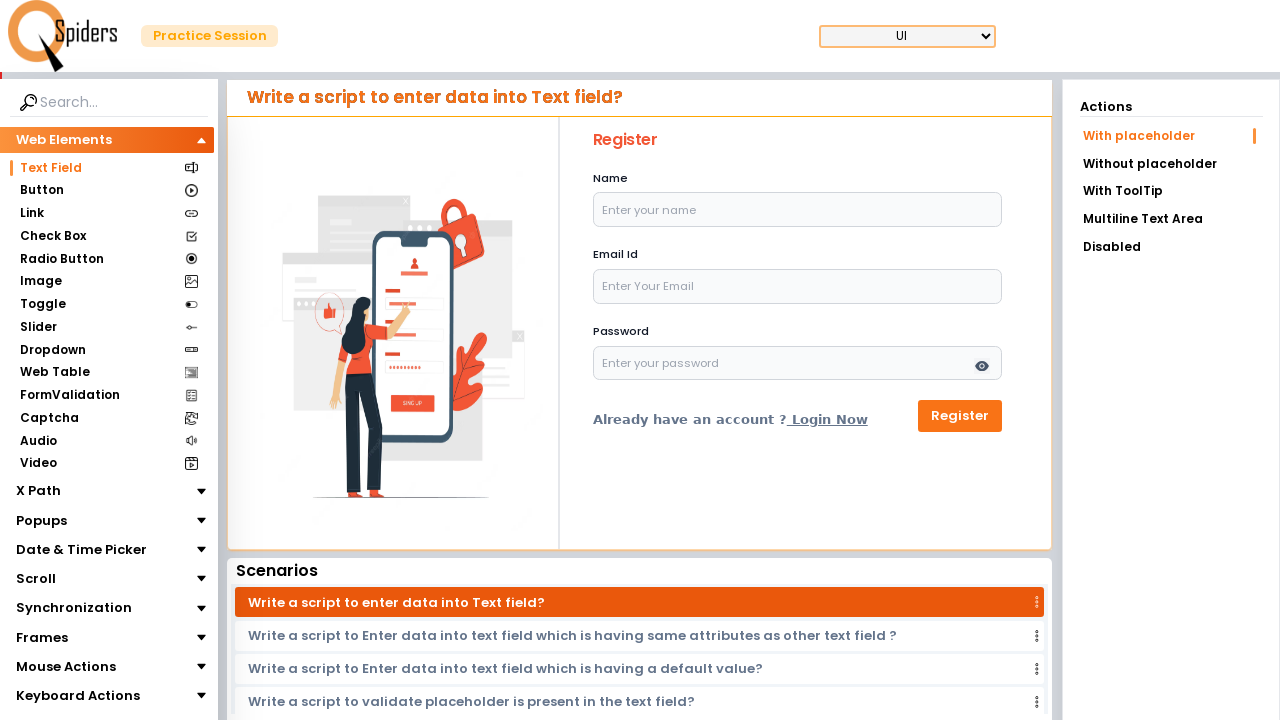

Filled name field with 'John Doe' on #name
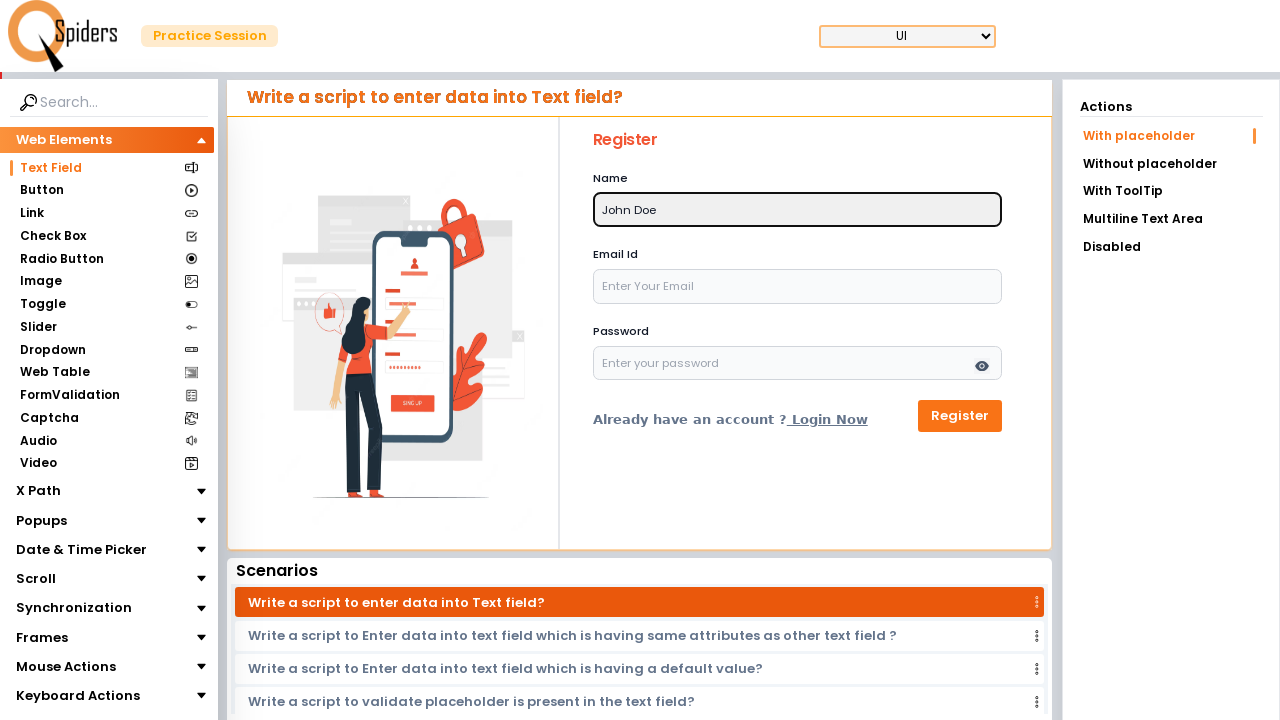

Filled email field with 'john@example.com' on #email
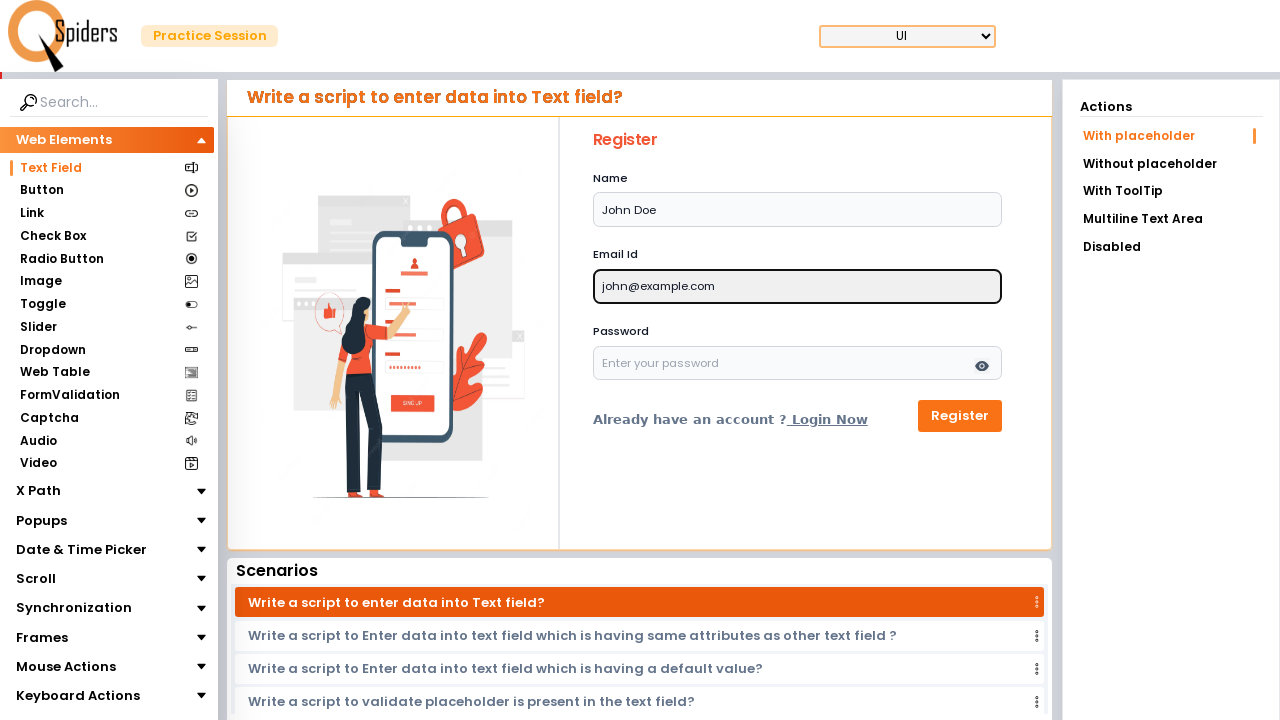

Filled password field with 'secret' on #password
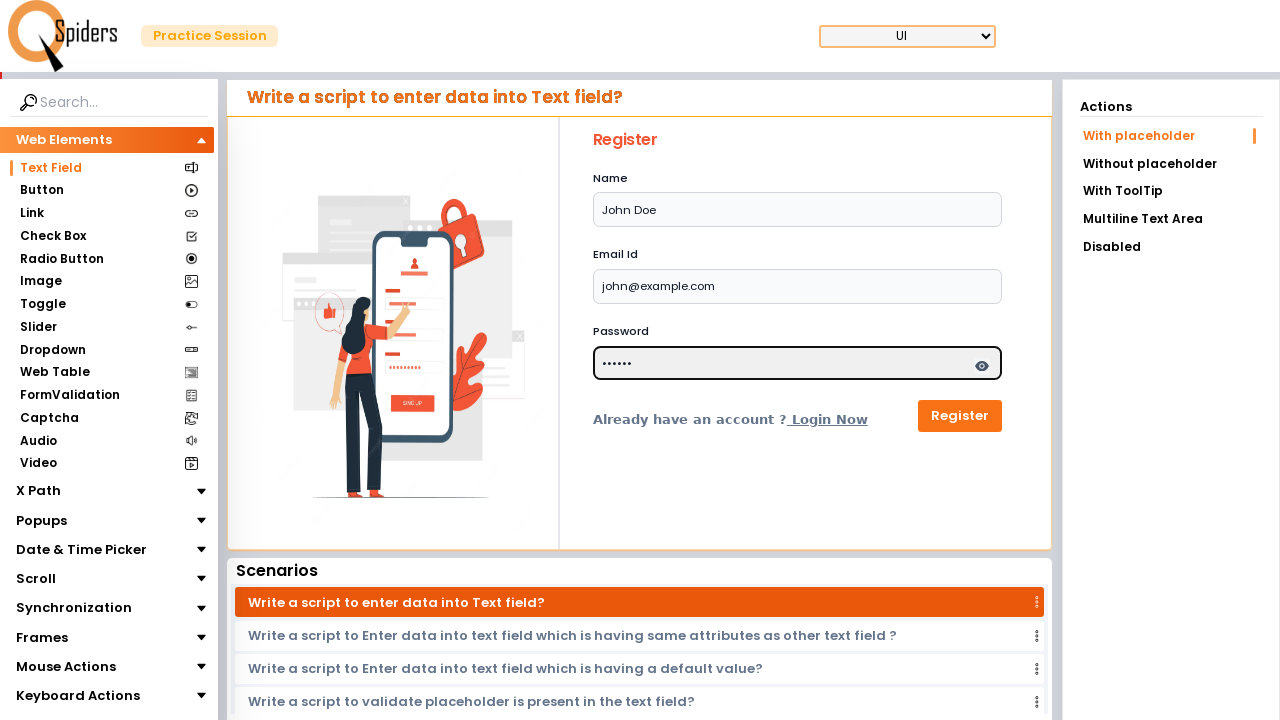

Clicked submit button to submit form at (960, 416) on button[type='submit']
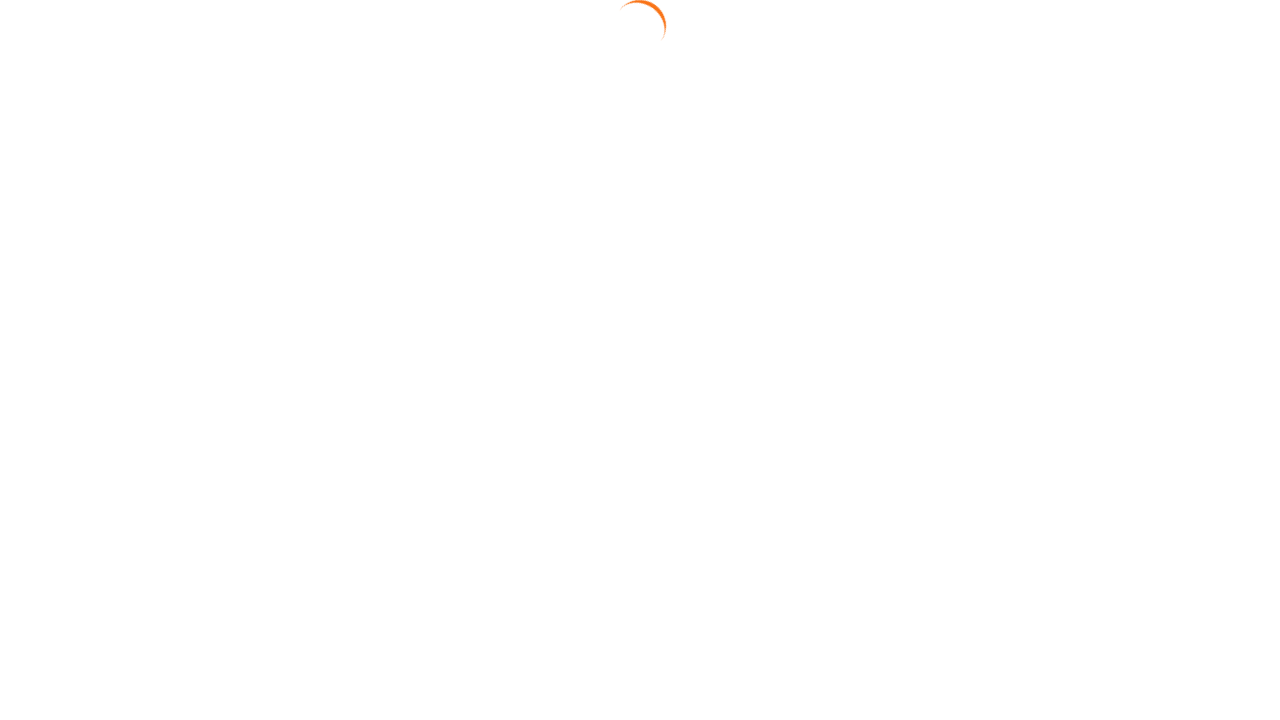

Waited 2 seconds for form submission to complete
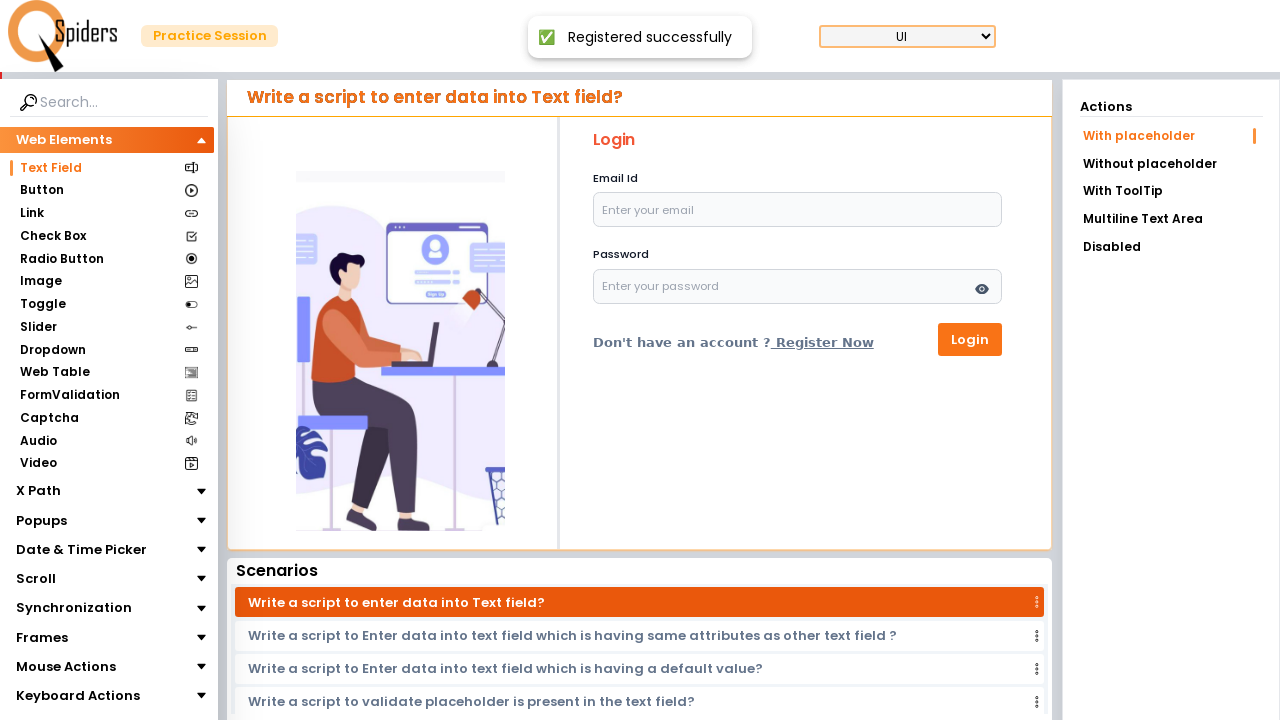

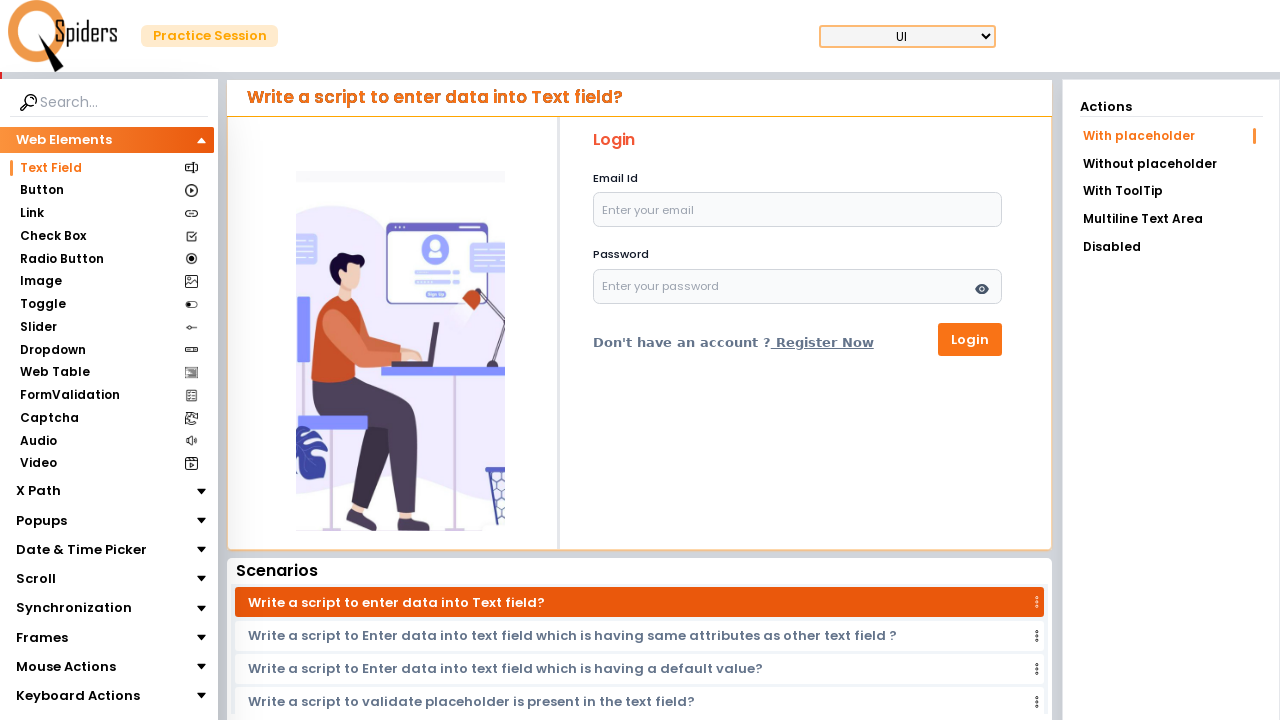